Tests registration form filling using keyboard navigation, entering first name, last name, and email using TAB key to move between fields

Starting URL: https://naveenautomationlabs.com/opencart/index.php?route=account/register

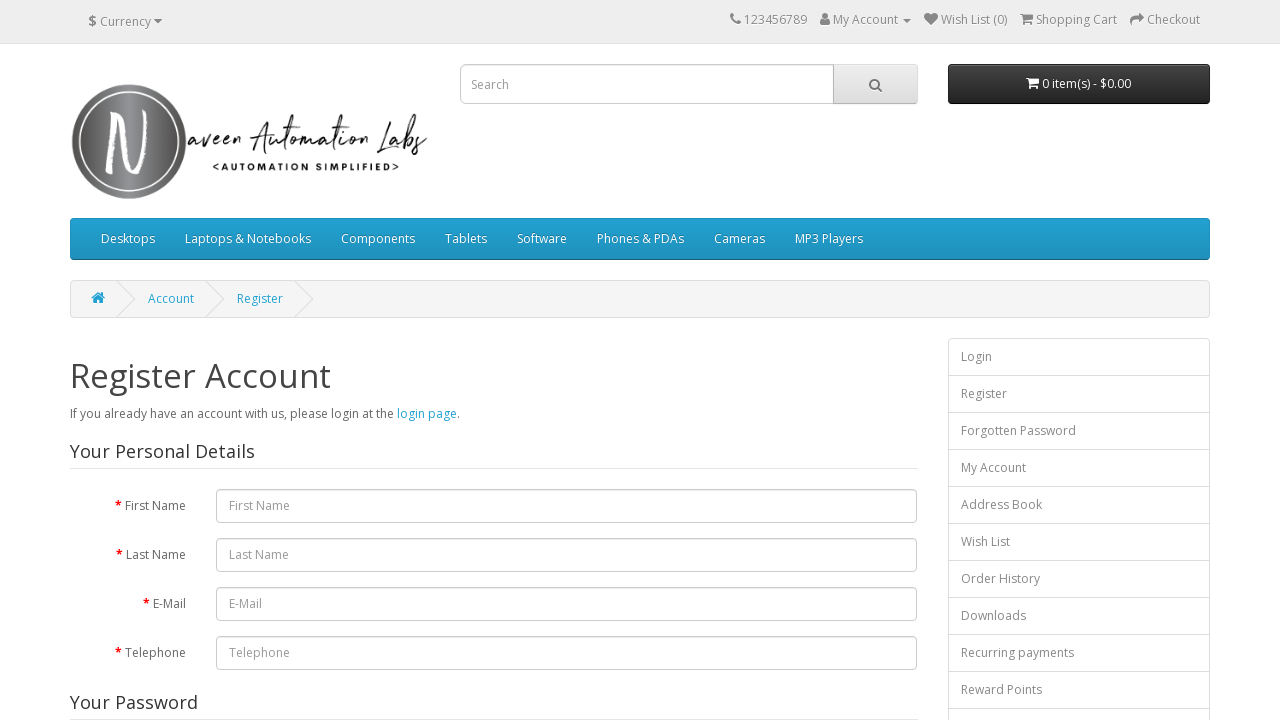

Filled first name field with 'sahil' on #input-firstname
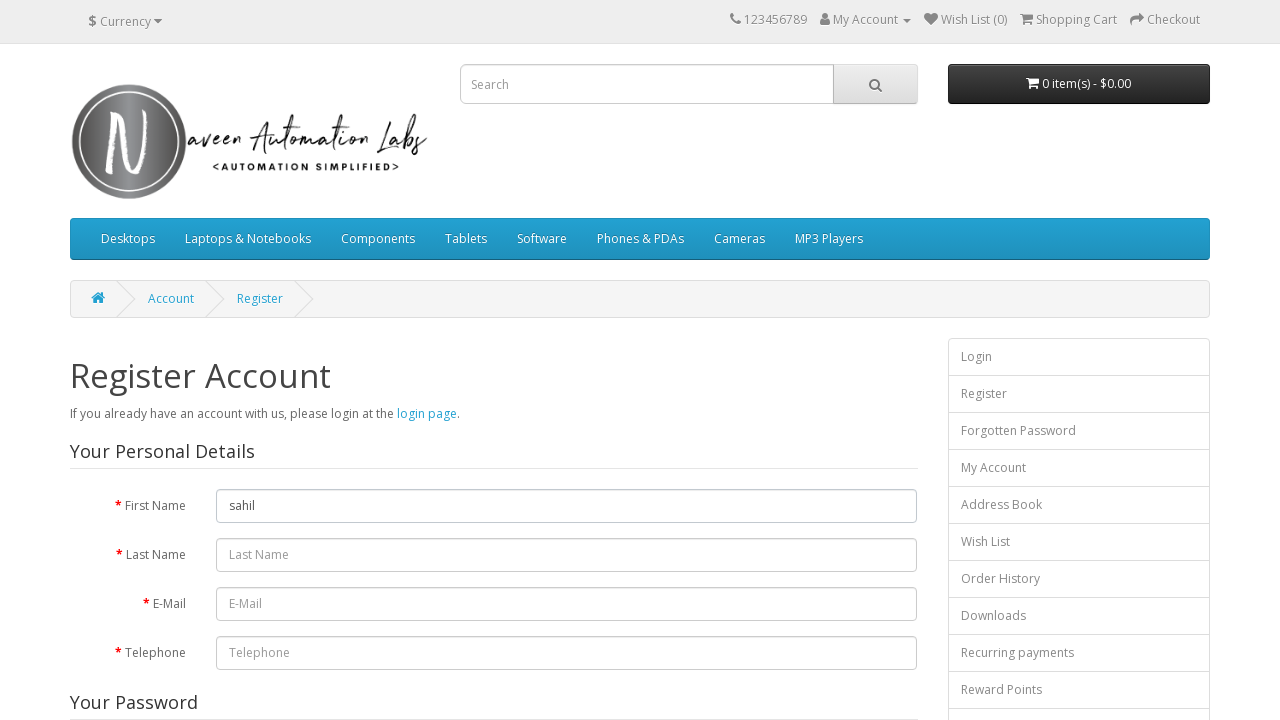

Pressed TAB key to navigate to last name field
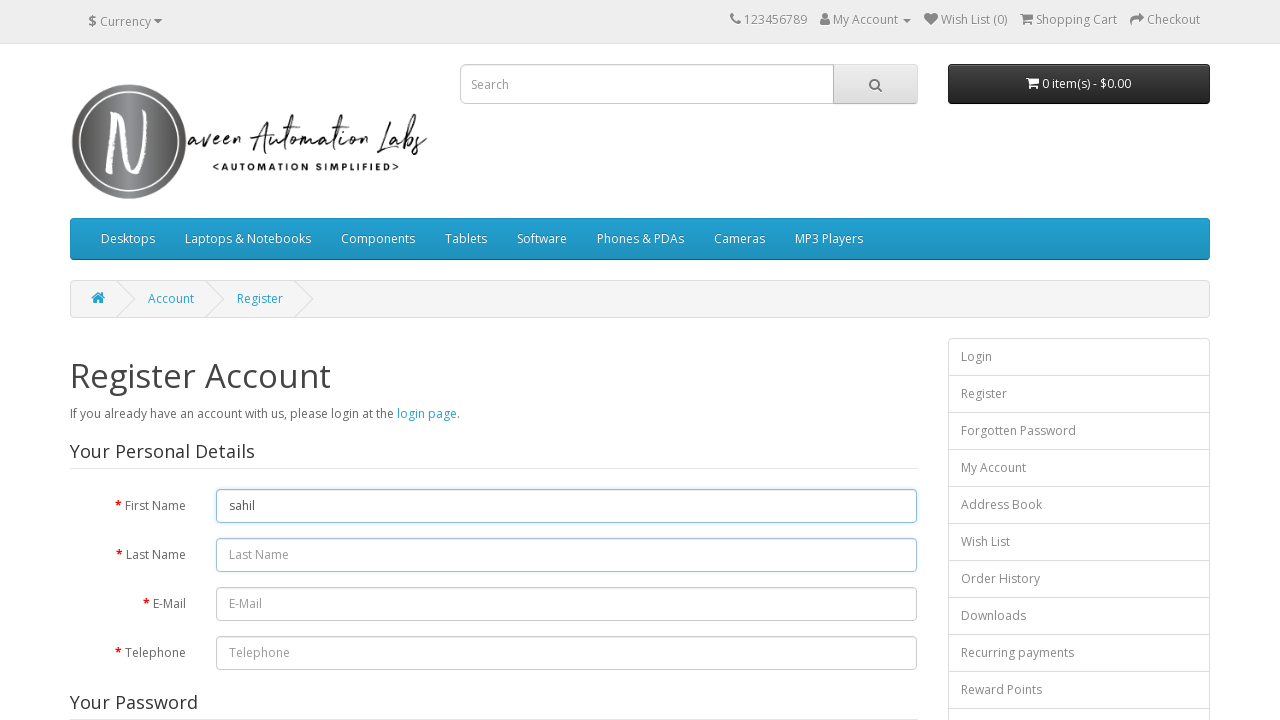

Entered last name 'kumar' using keyboard
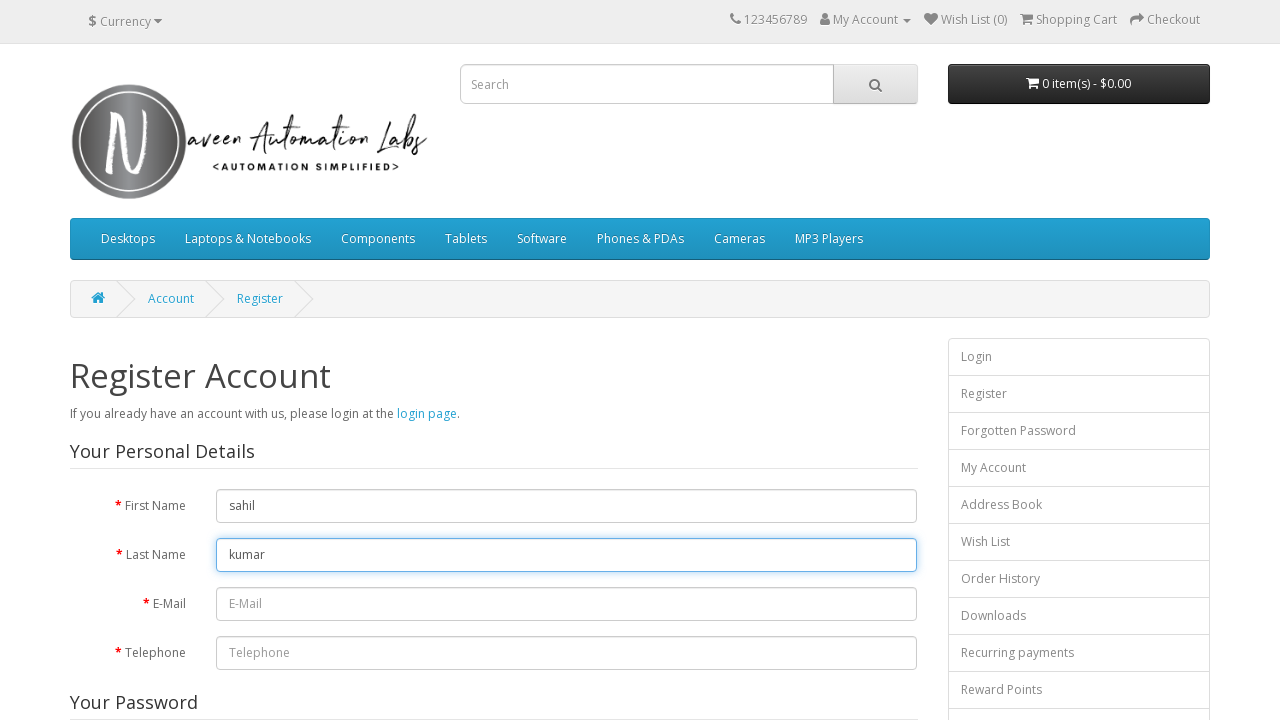

Pressed TAB key to navigate to email field
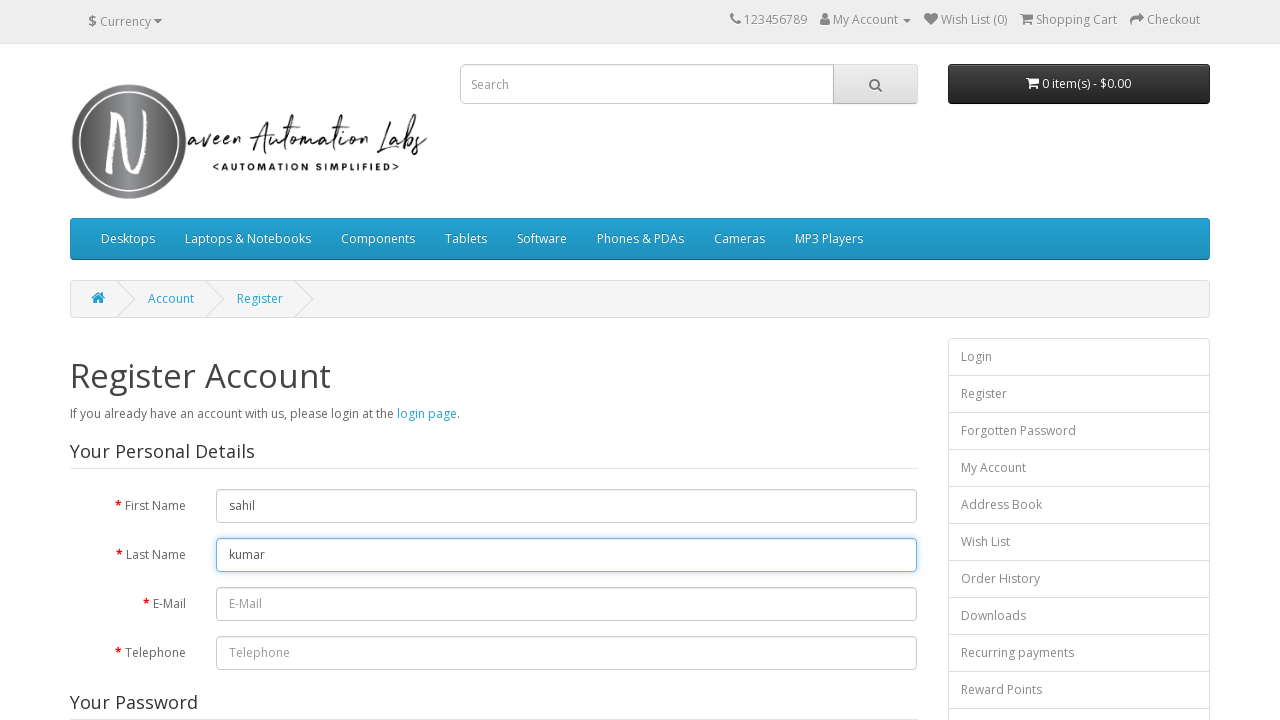

Entered email 'sahil@gmail.com' using keyboard
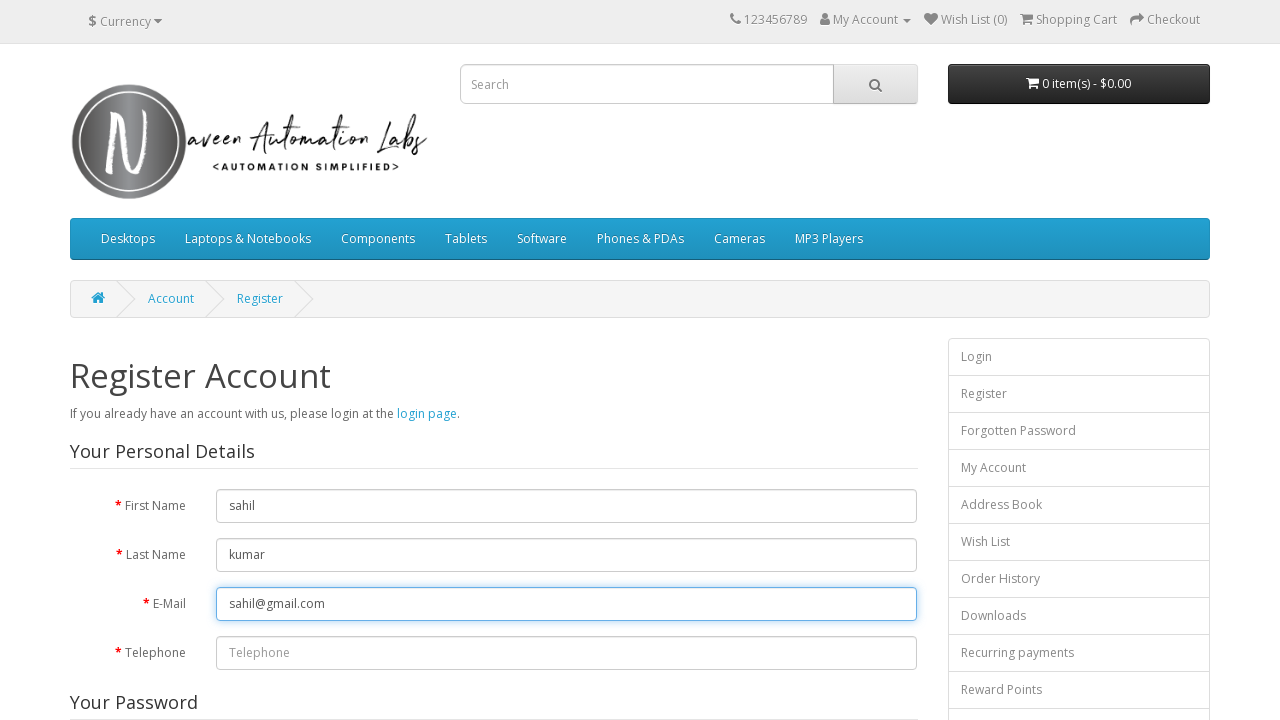

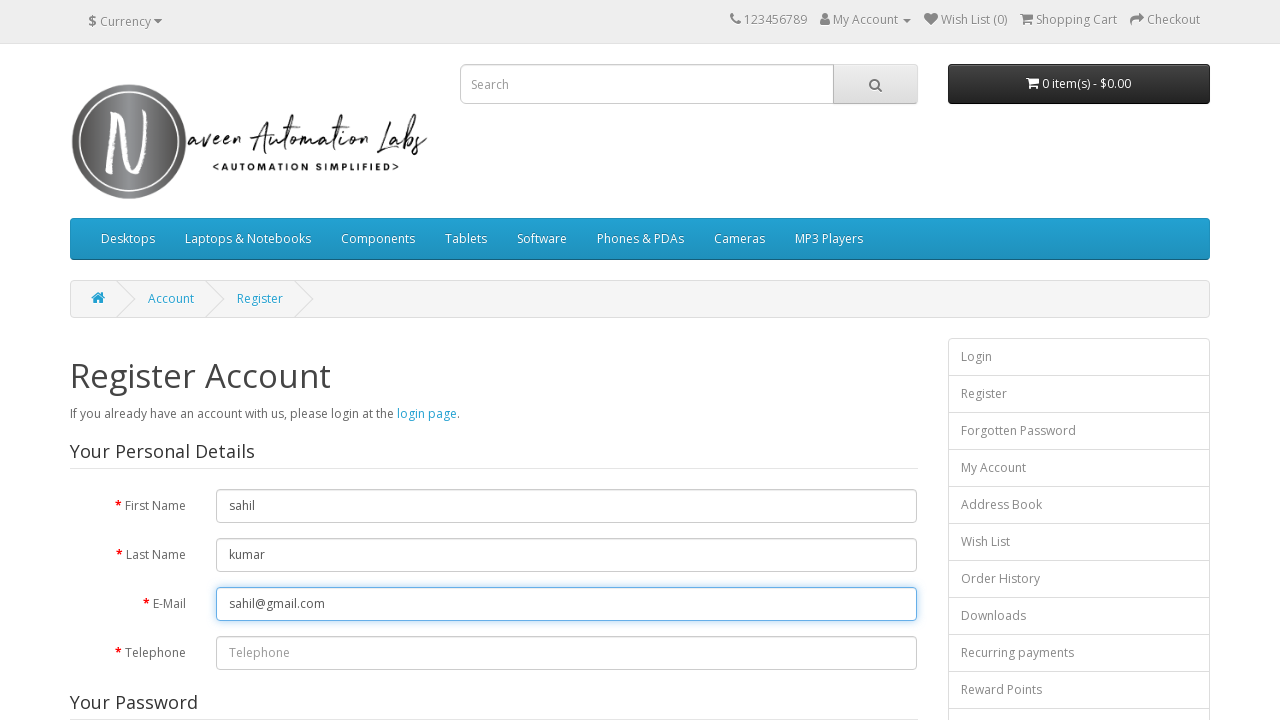